Opens the ZLTI website in Edge browser and maximizes the window

Starting URL: https://www.zlti.com/

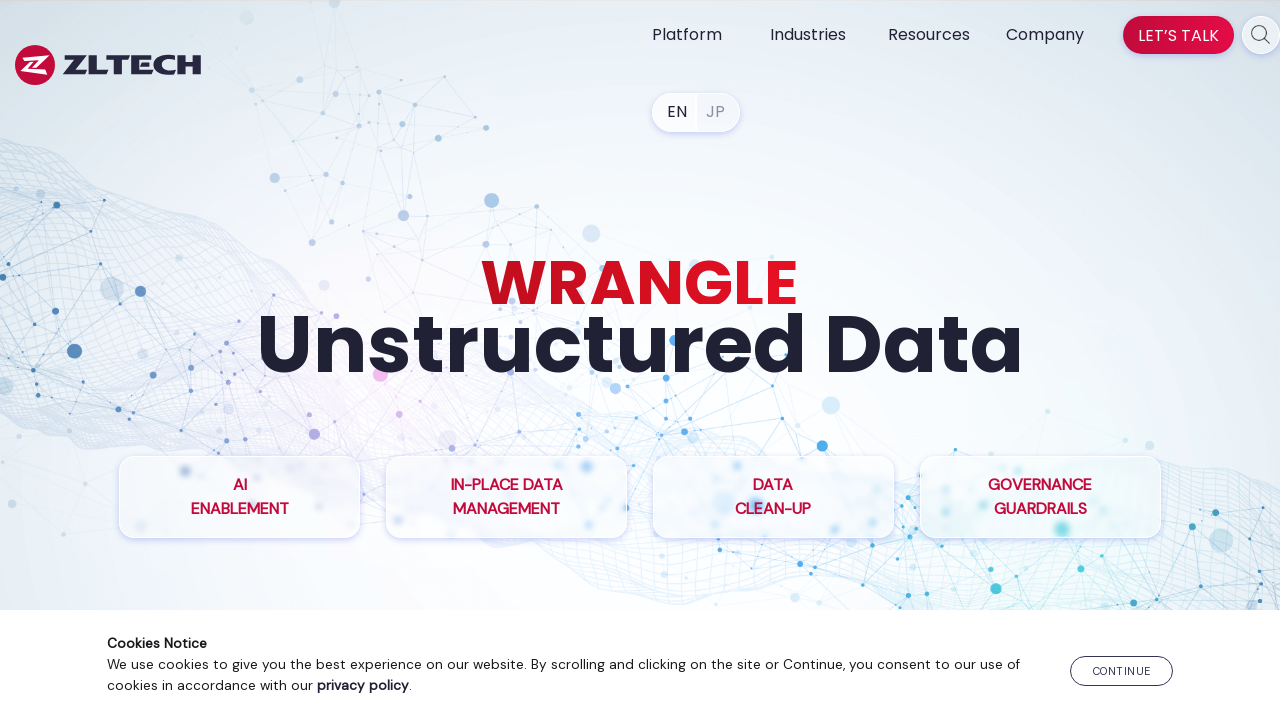

Opened ZLTI website in Edge browser at https://www.zlti.com/
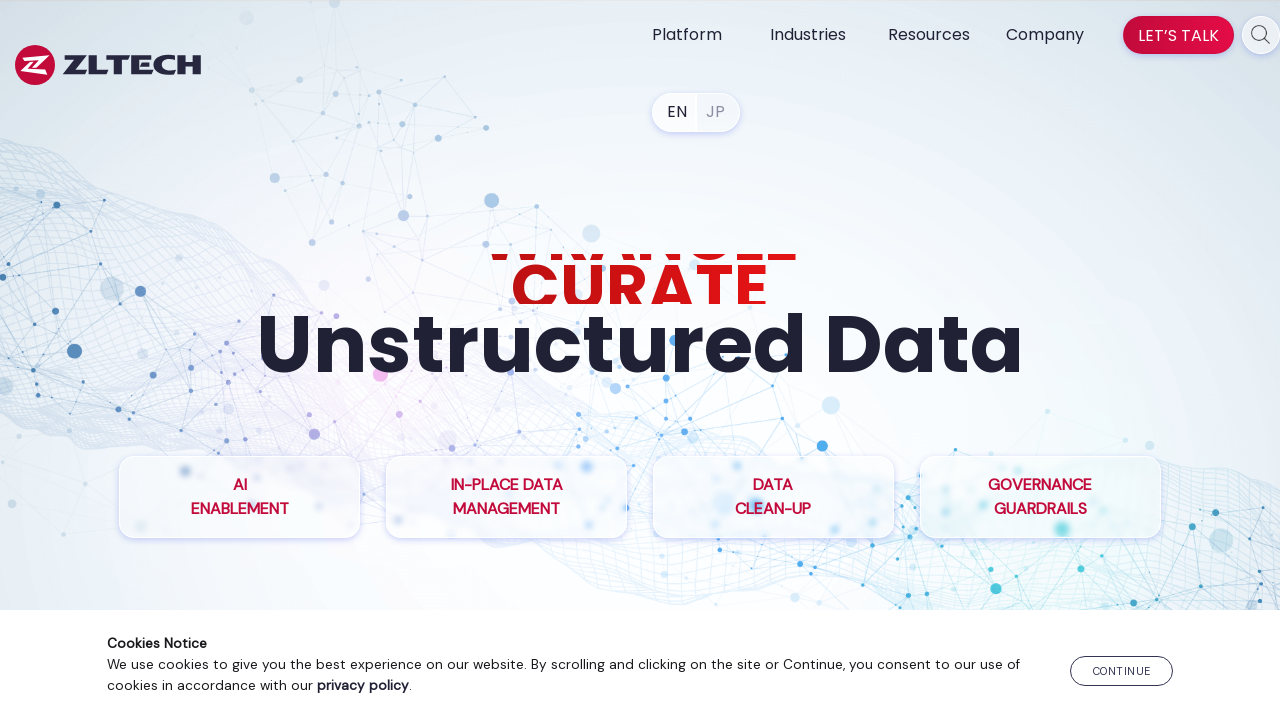

Maximized the browser window
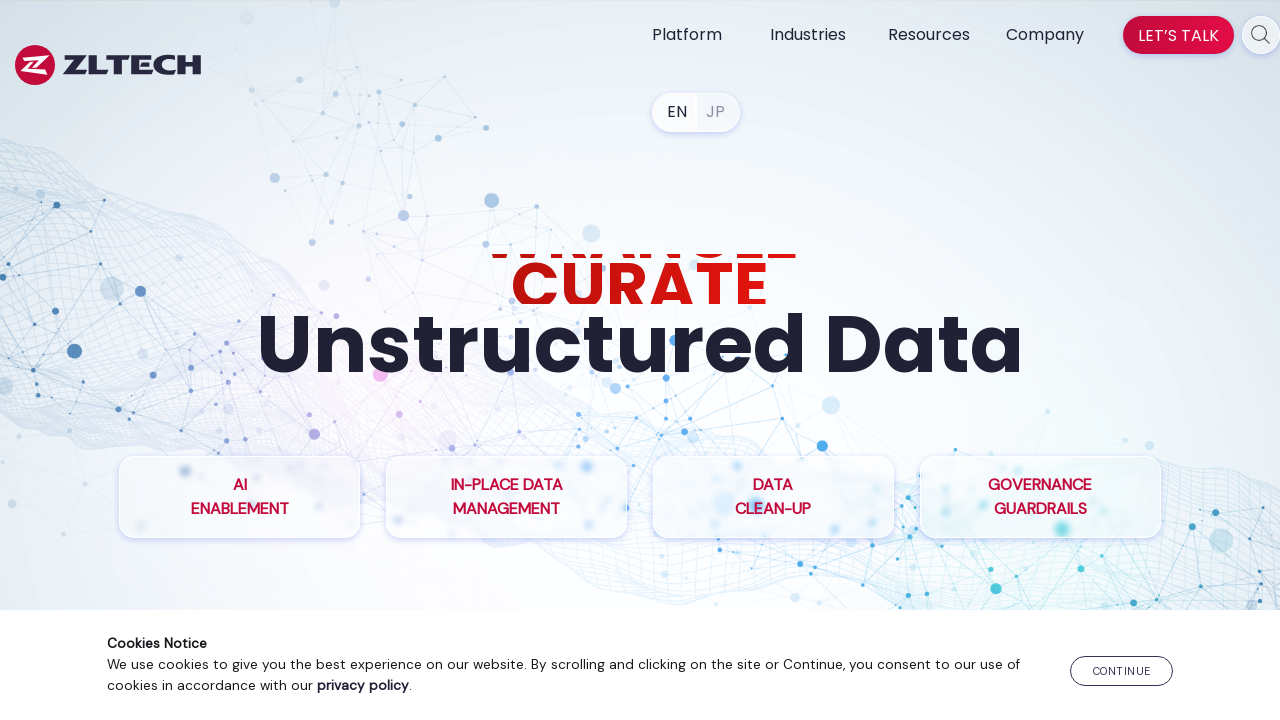

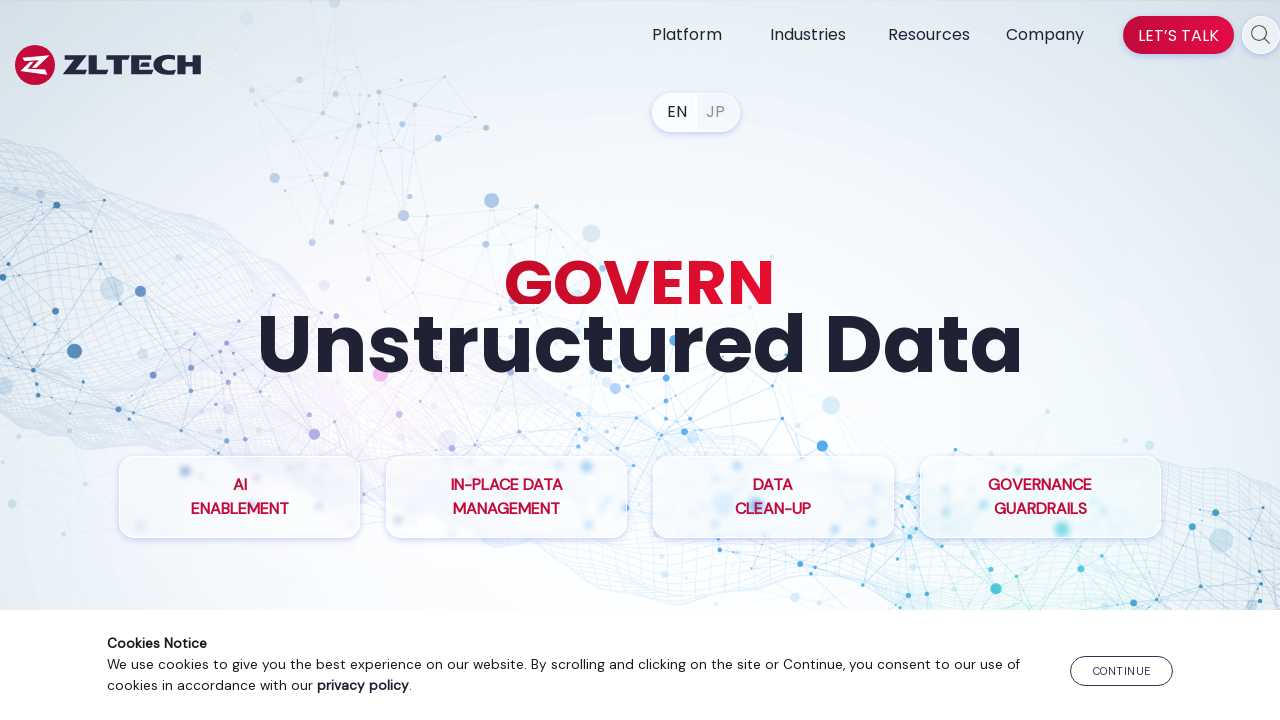